Tests an explicit wait scenario where the script waits for a price to change to $100, then clicks a book button, calculates a mathematical value based on displayed input, and submits the answer

Starting URL: http://suninjuly.github.io/explicit_wait2.html

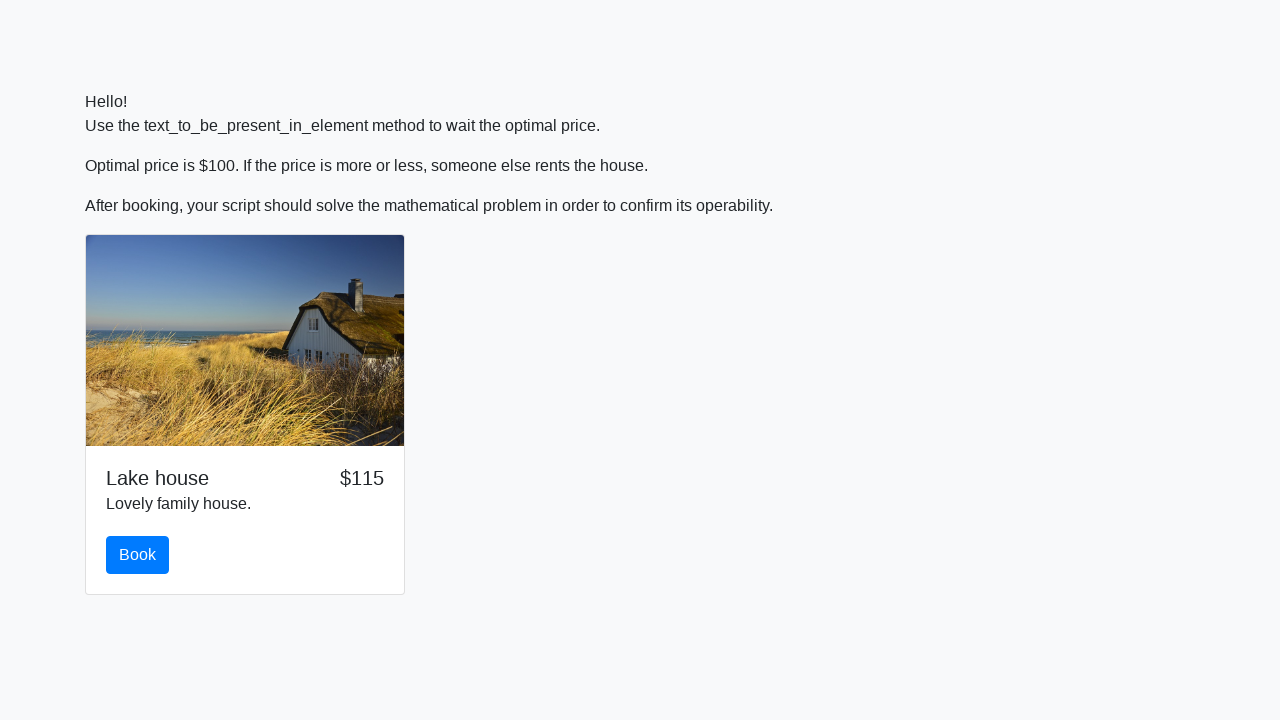

Waited for price to change to $100
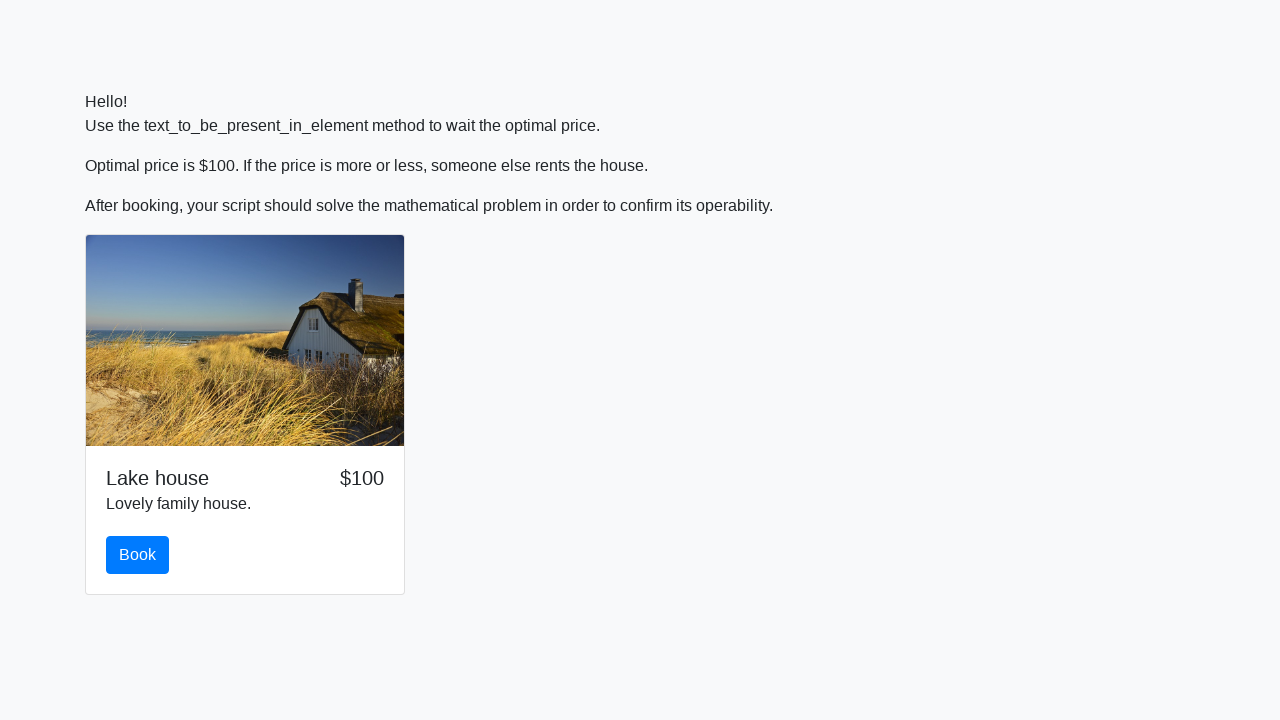

Clicked the book button at (138, 555) on #book
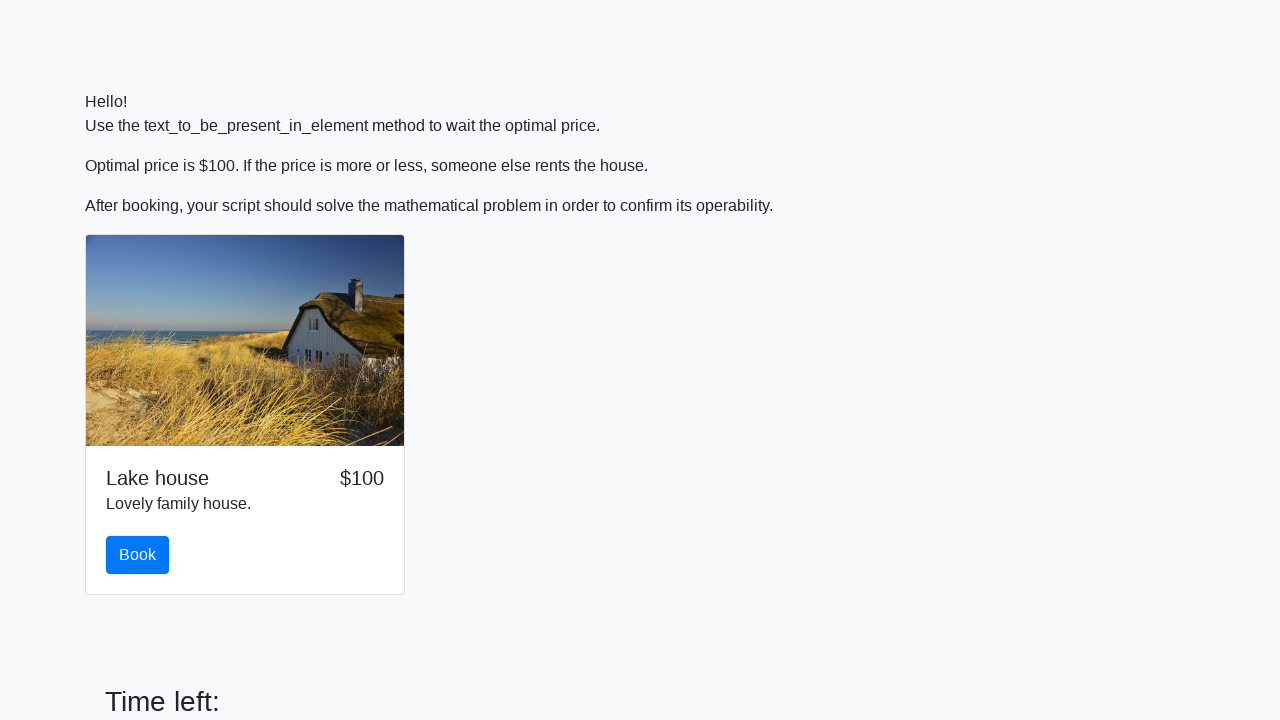

Retrieved input value from the page
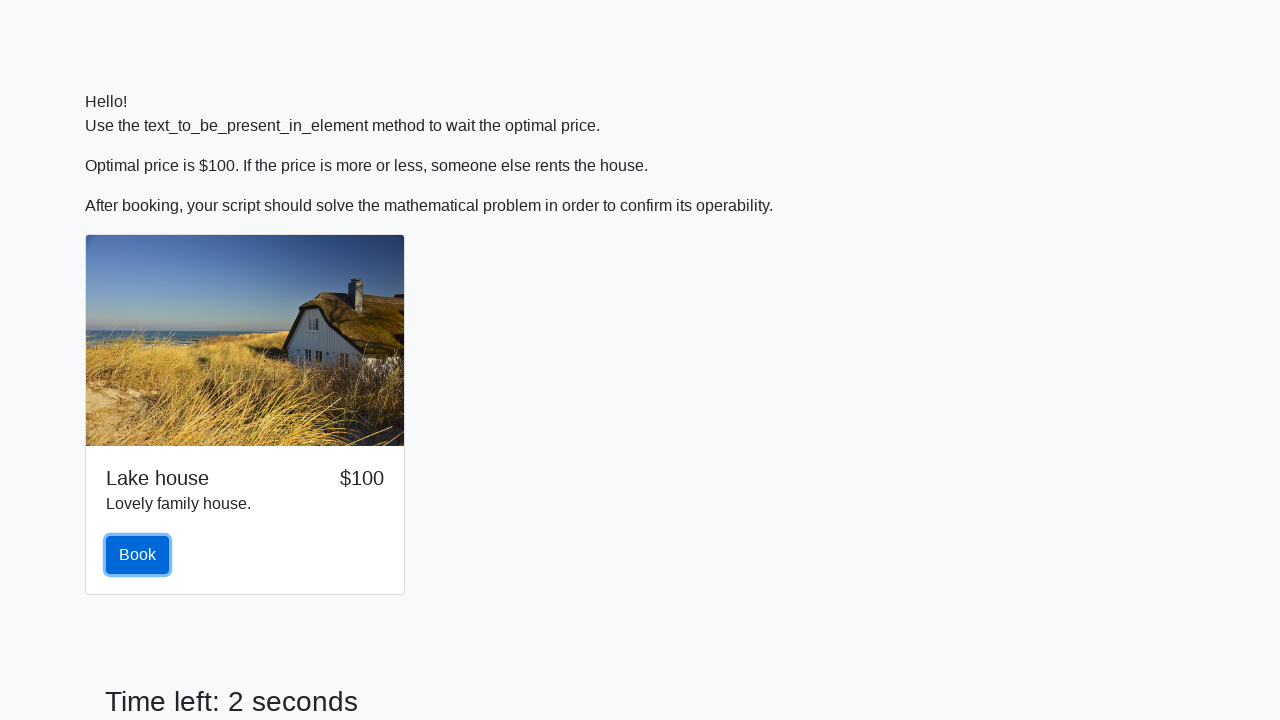

Calculated mathematical answer: 0.2404726443090235 based on input value 91
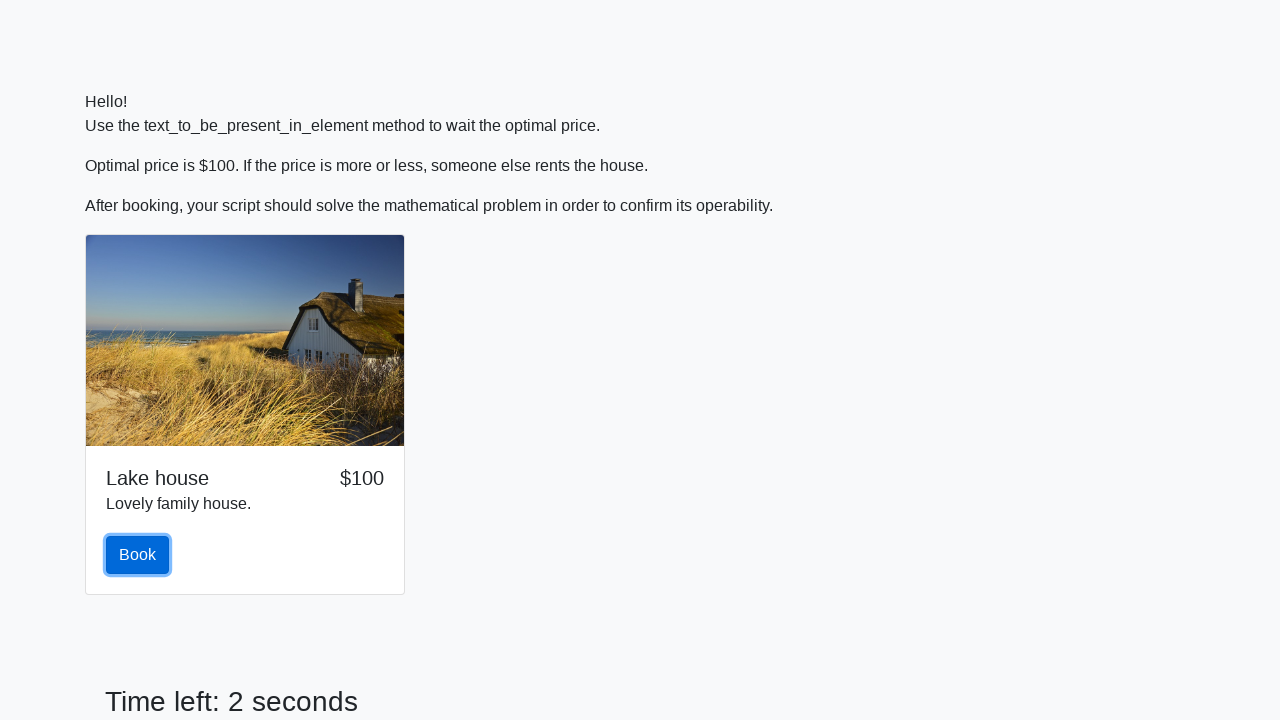

Filled answer field with calculated value 0.2404726443090235 on #answer
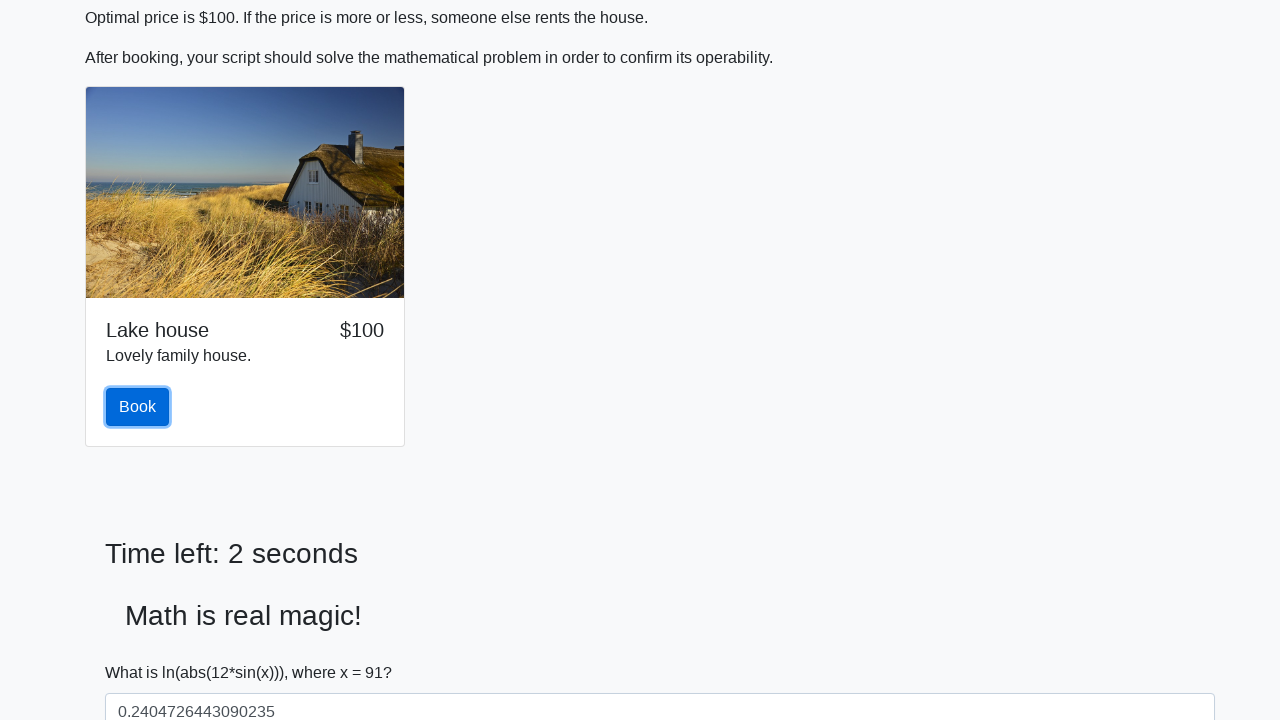

Clicked the solve button to submit answer at (143, 651) on button#solve
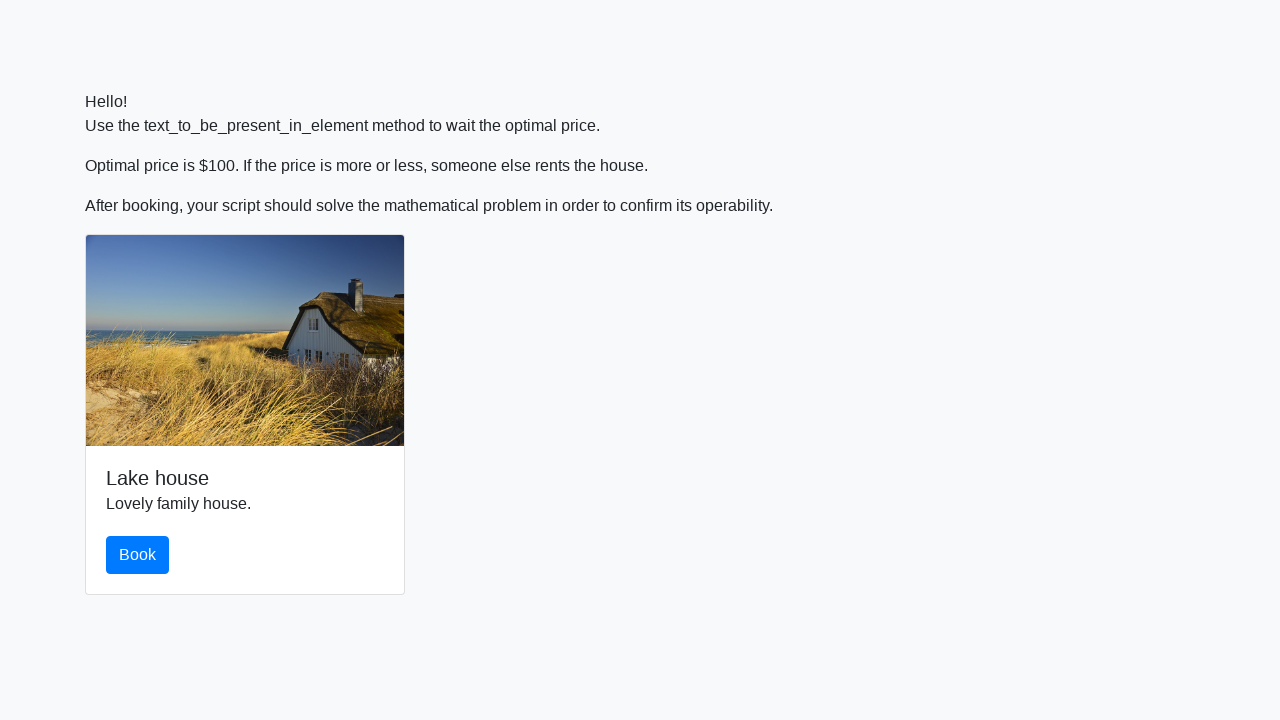

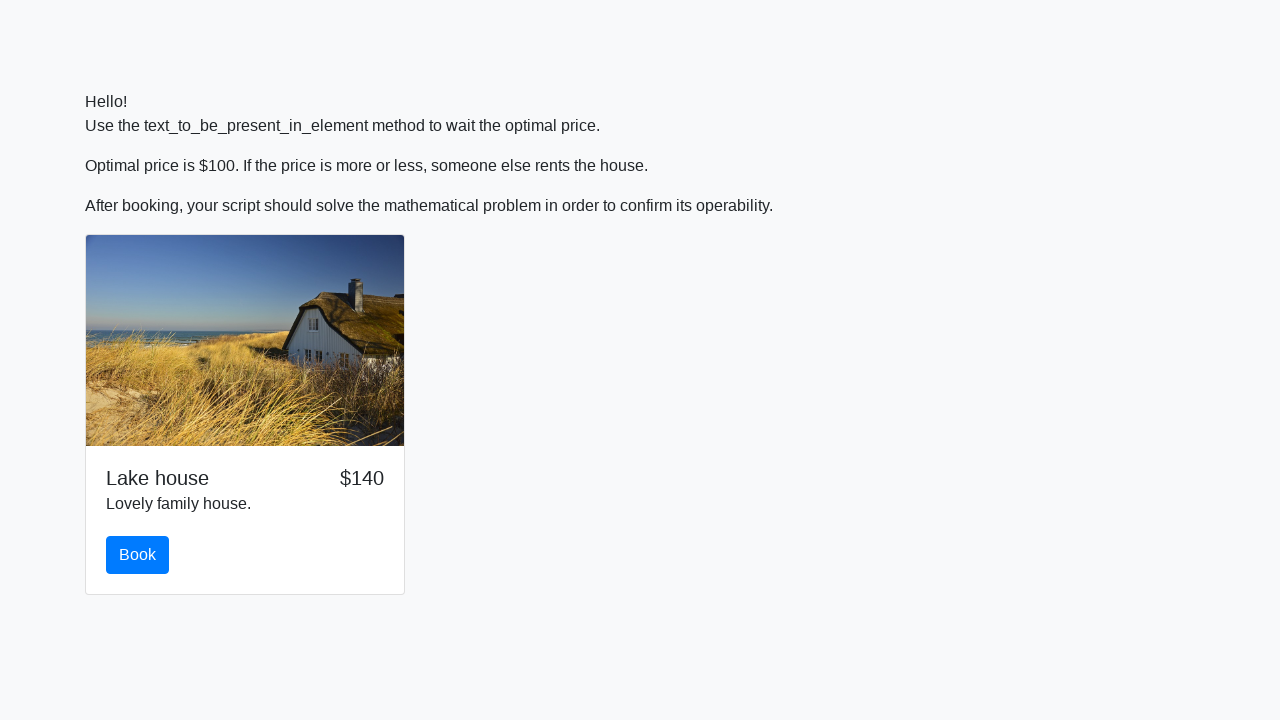